Tests that the text input field is cleared after adding a todo item.

Starting URL: https://demo.playwright.dev/todomvc

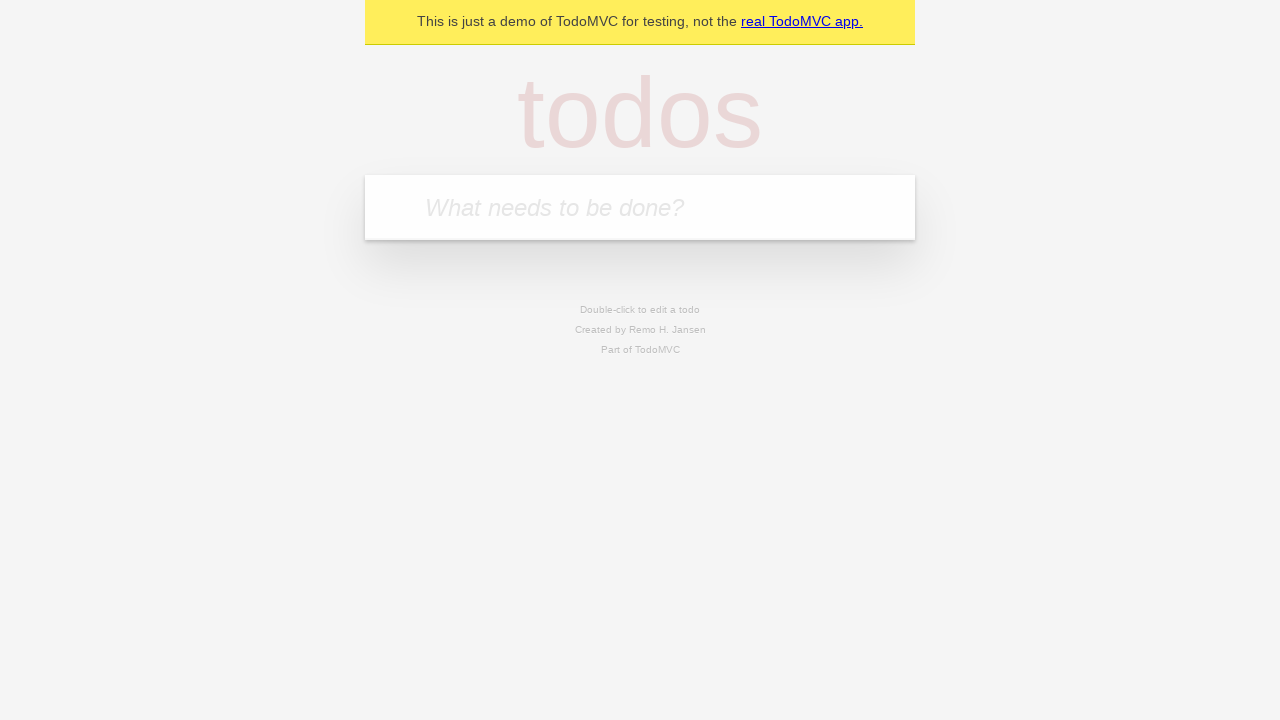

Located the todo input field with placeholder 'What needs to be done?'
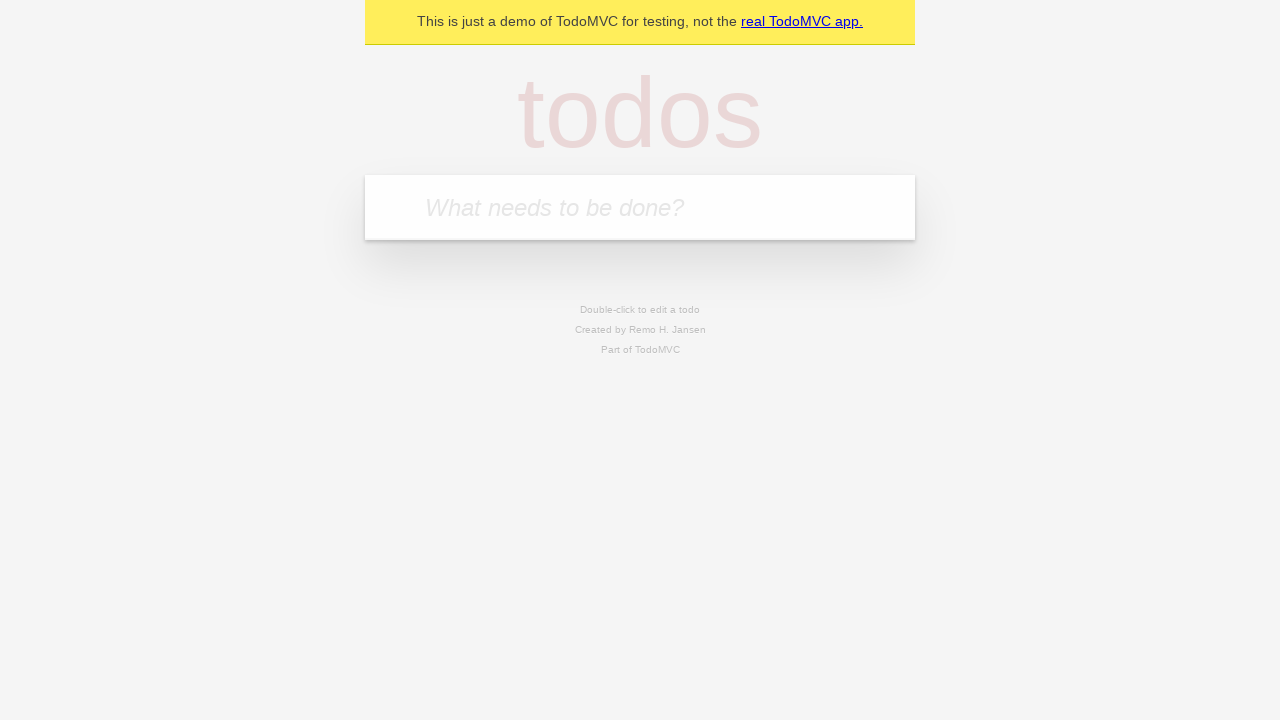

Filled todo input field with 'buy some cheese' on internal:attr=[placeholder="What needs to be done?"i]
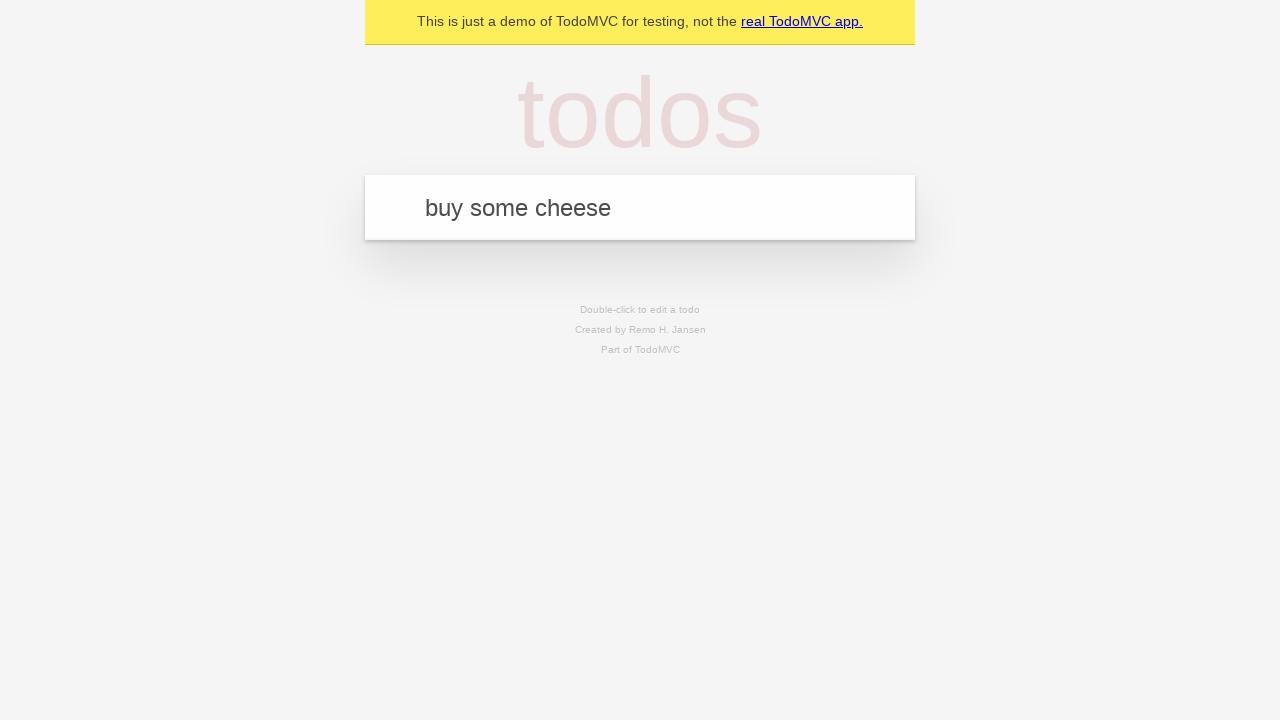

Pressed Enter to add the todo item on internal:attr=[placeholder="What needs to be done?"i]
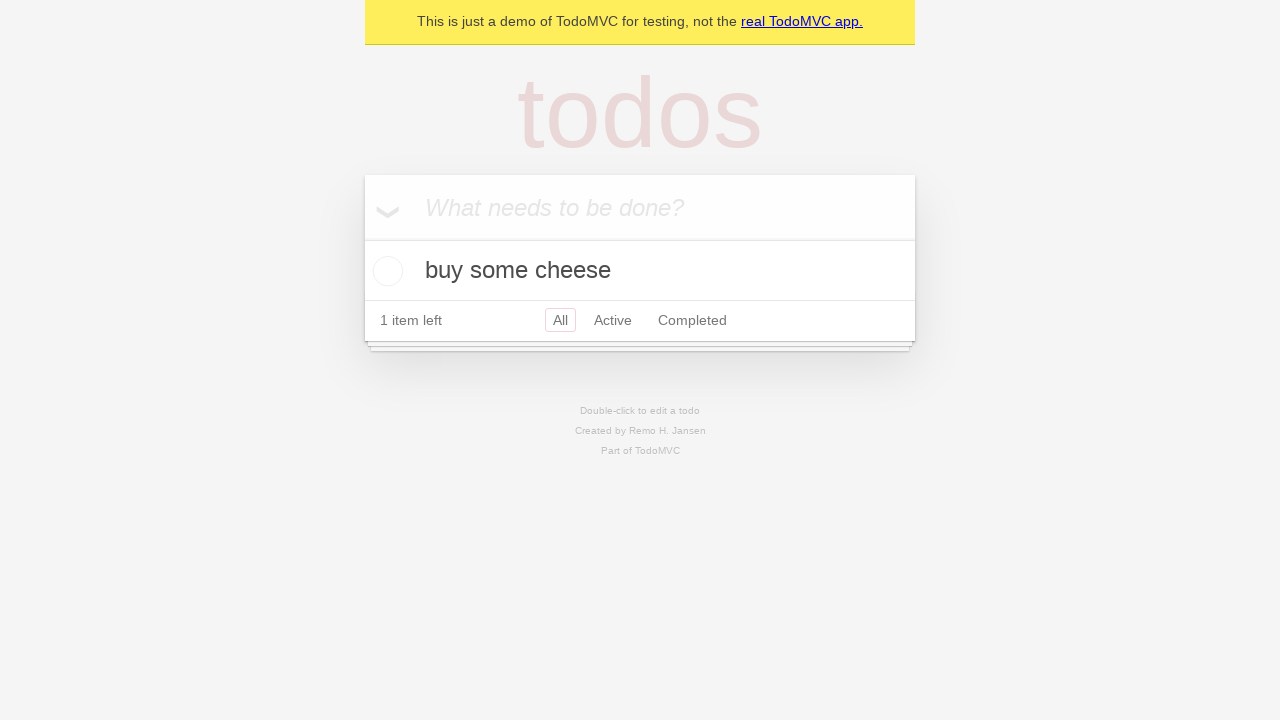

Verified todo item was added to the list
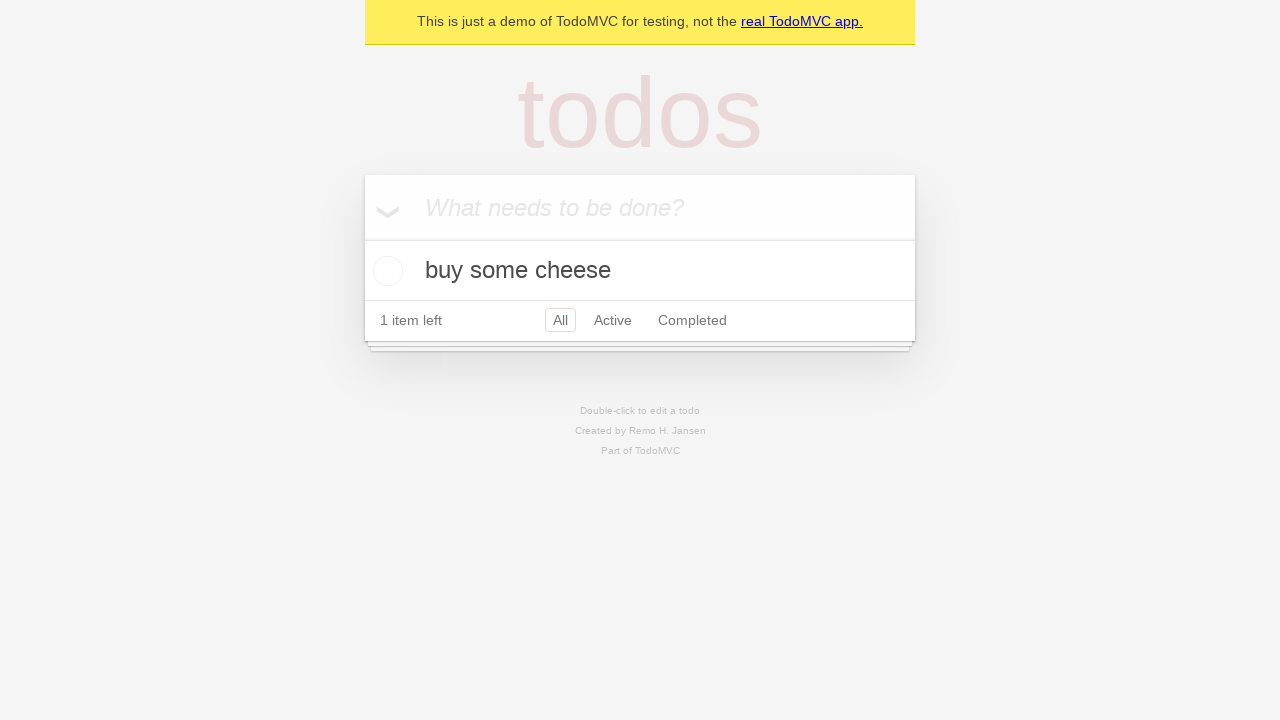

Confirmed that the text input field was cleared after adding the todo item
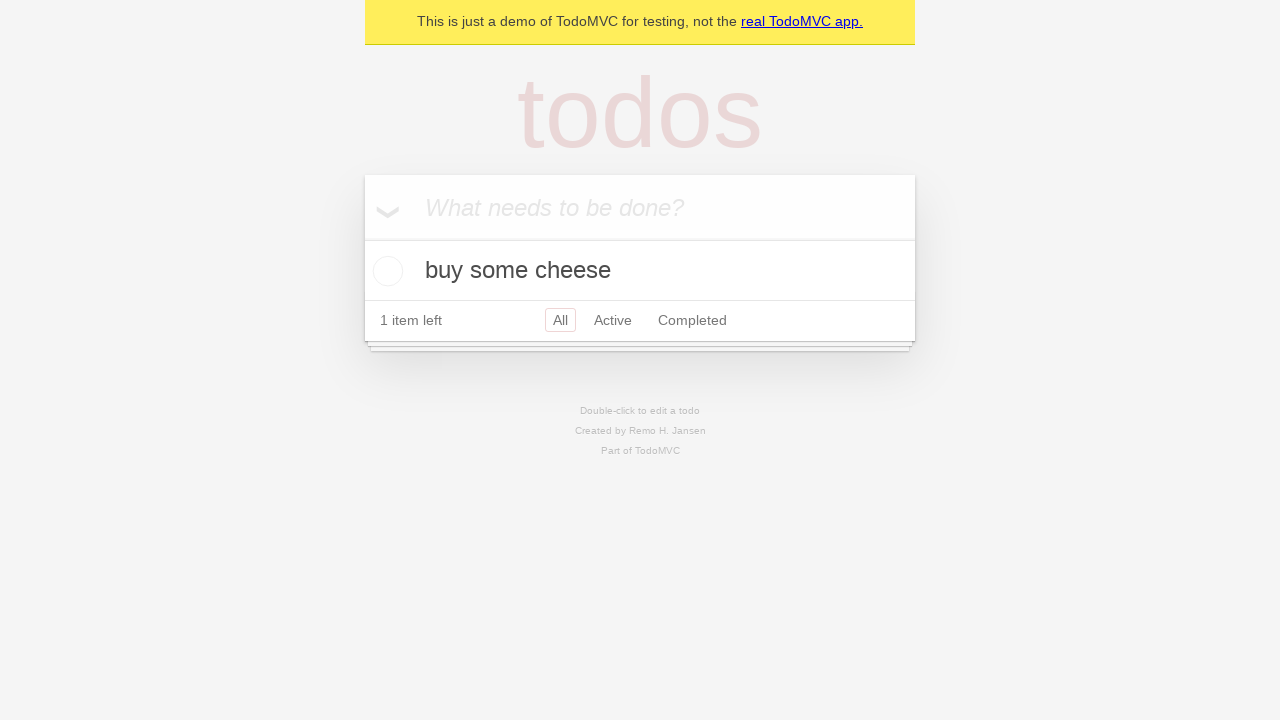

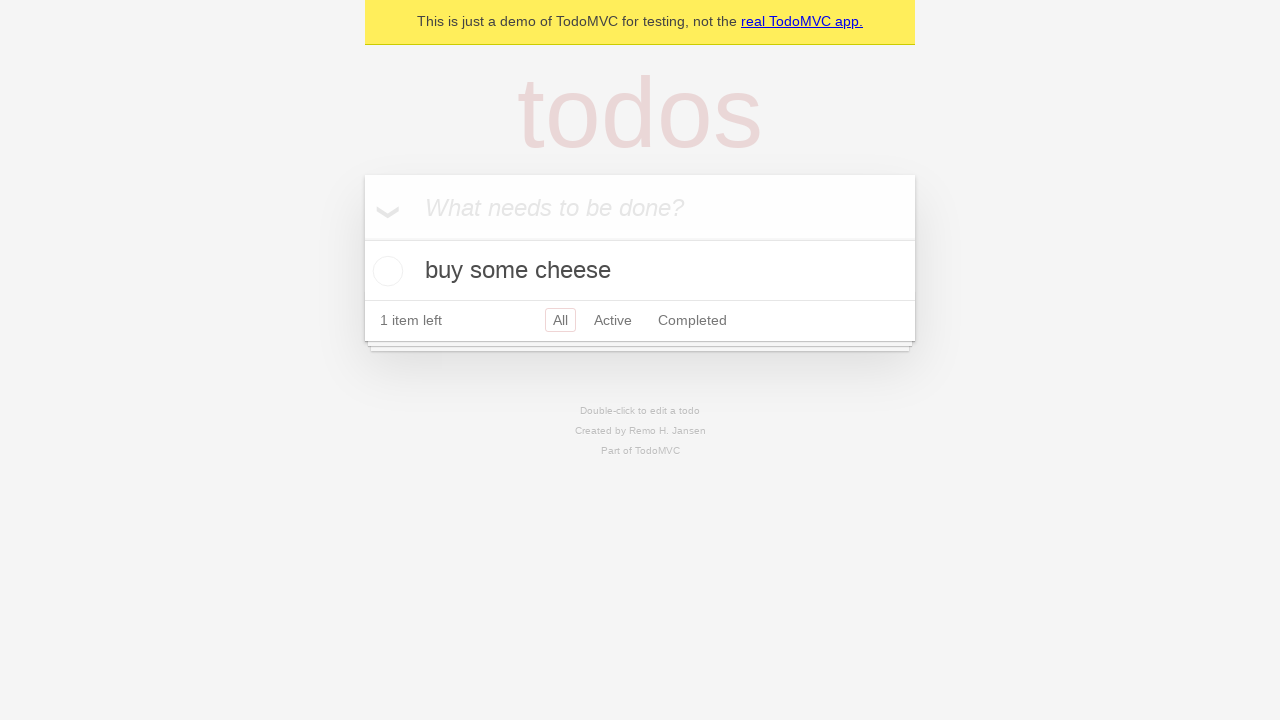